Tests browser window management operations including maximizing, resizing, repositioning, and minimizing the browser window on the Myntra e-commerce website.

Starting URL: https://www.myntra.com/

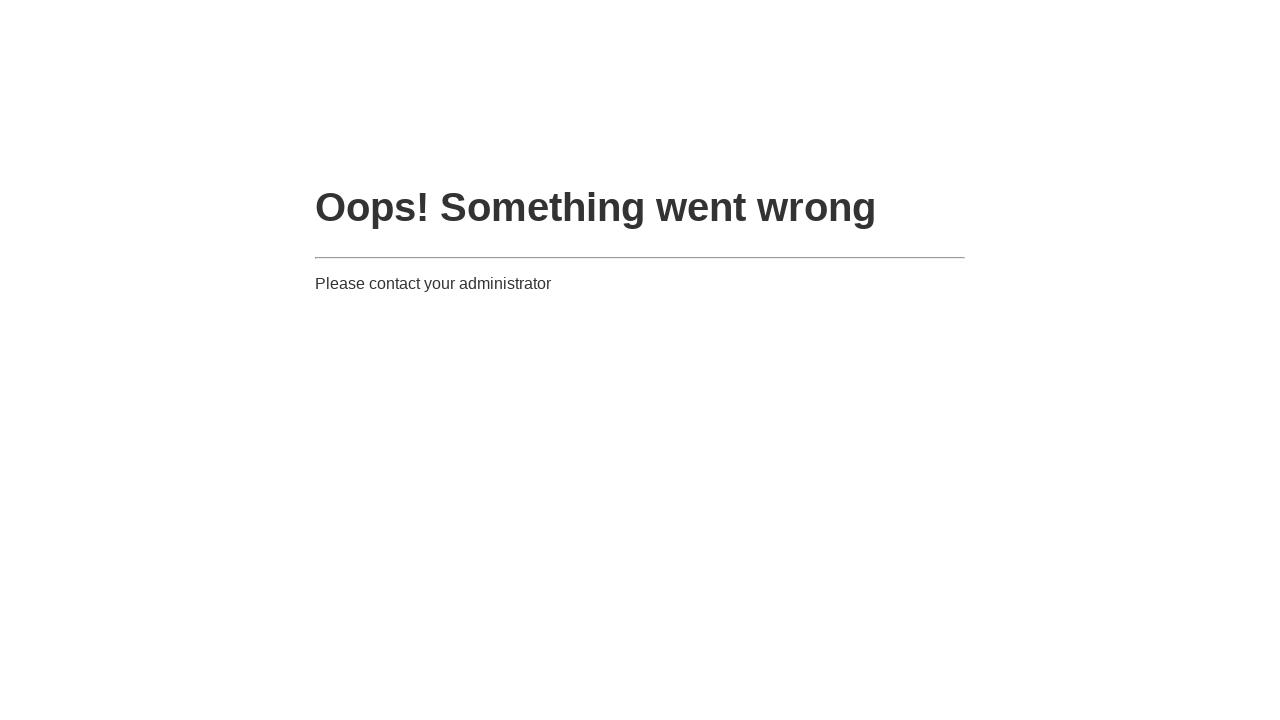

Set viewport size to 1920x1080 (maximized)
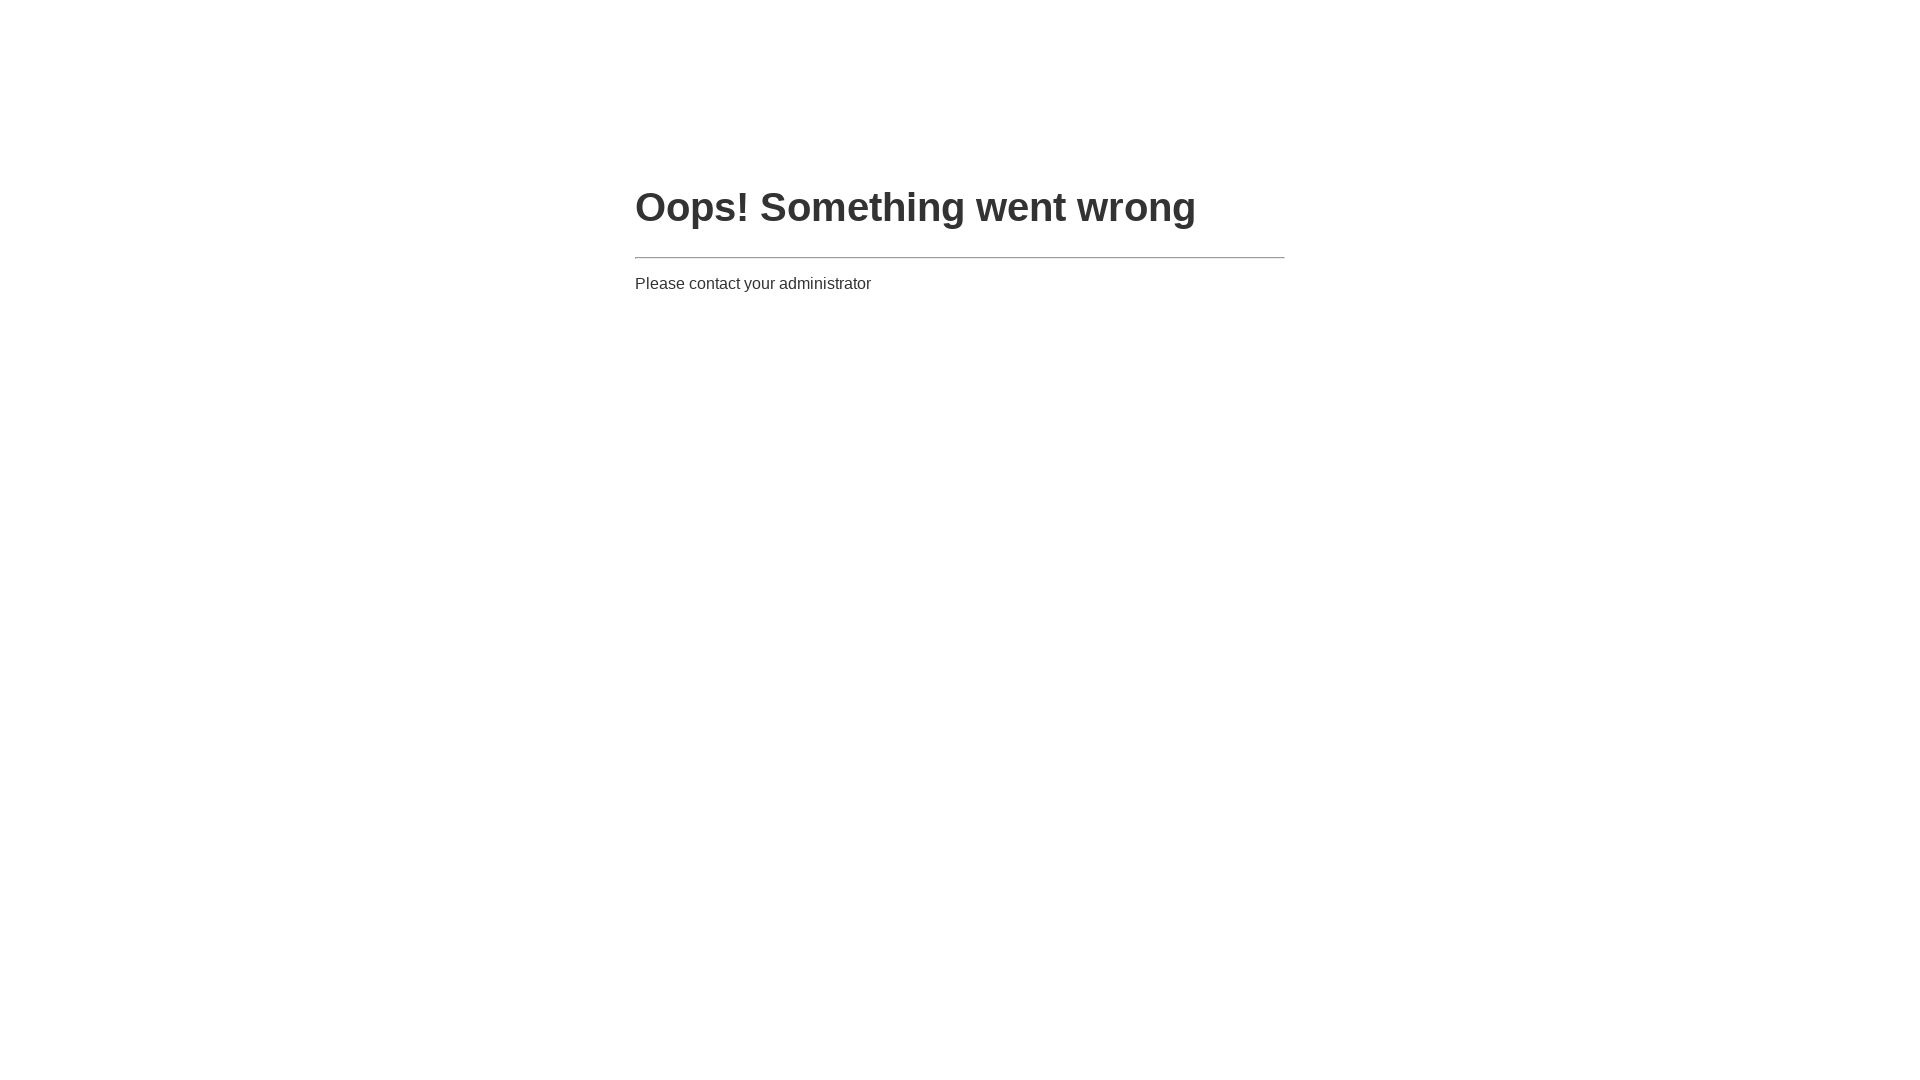

Page loaded (domcontentloaded state reached)
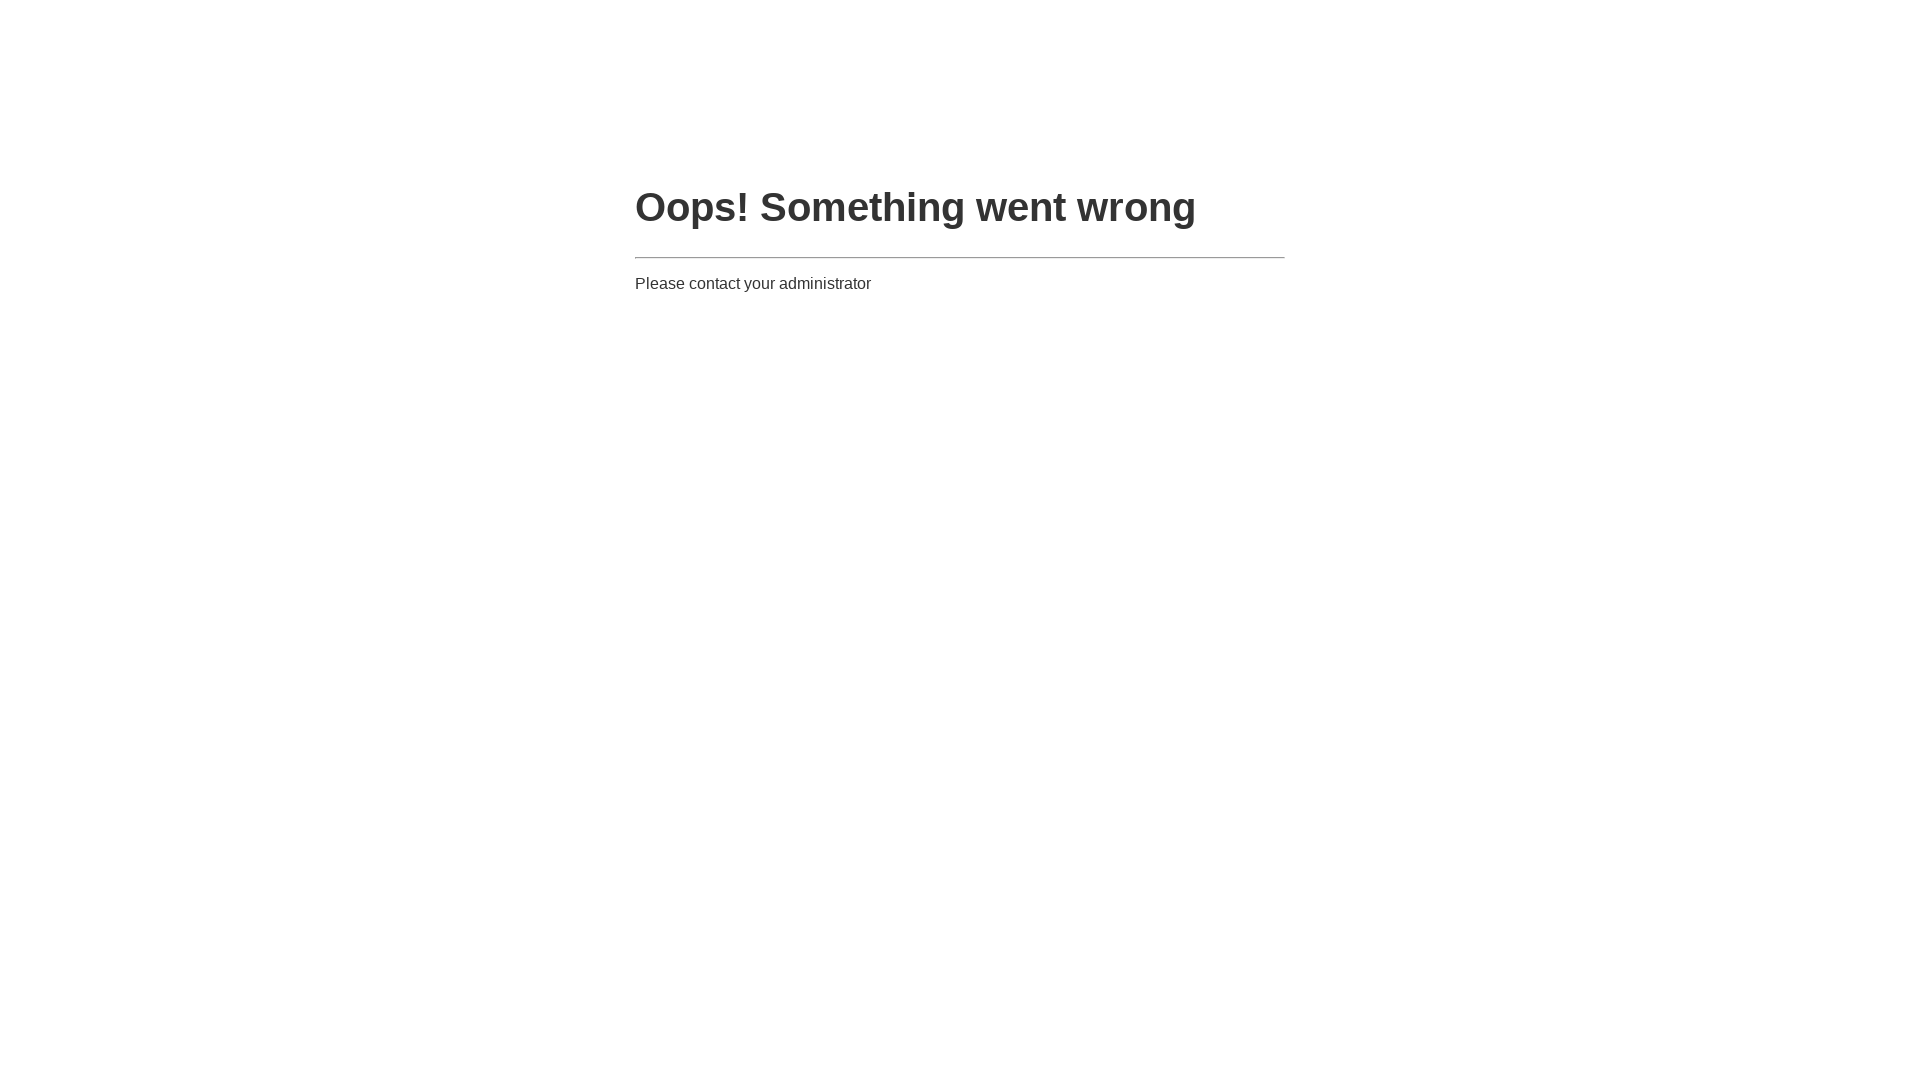

Resized viewport to 500x250 (smaller dimensions)
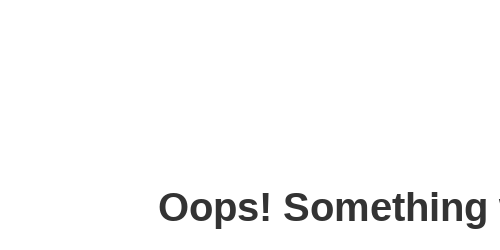

Waited 1 second to observe viewport resize
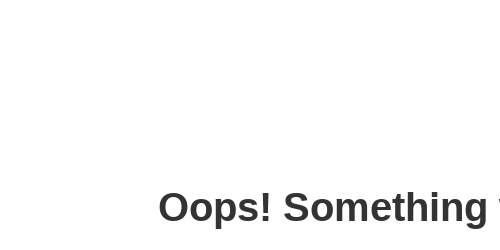

Resized viewport back to 1920x1080 (larger dimensions)
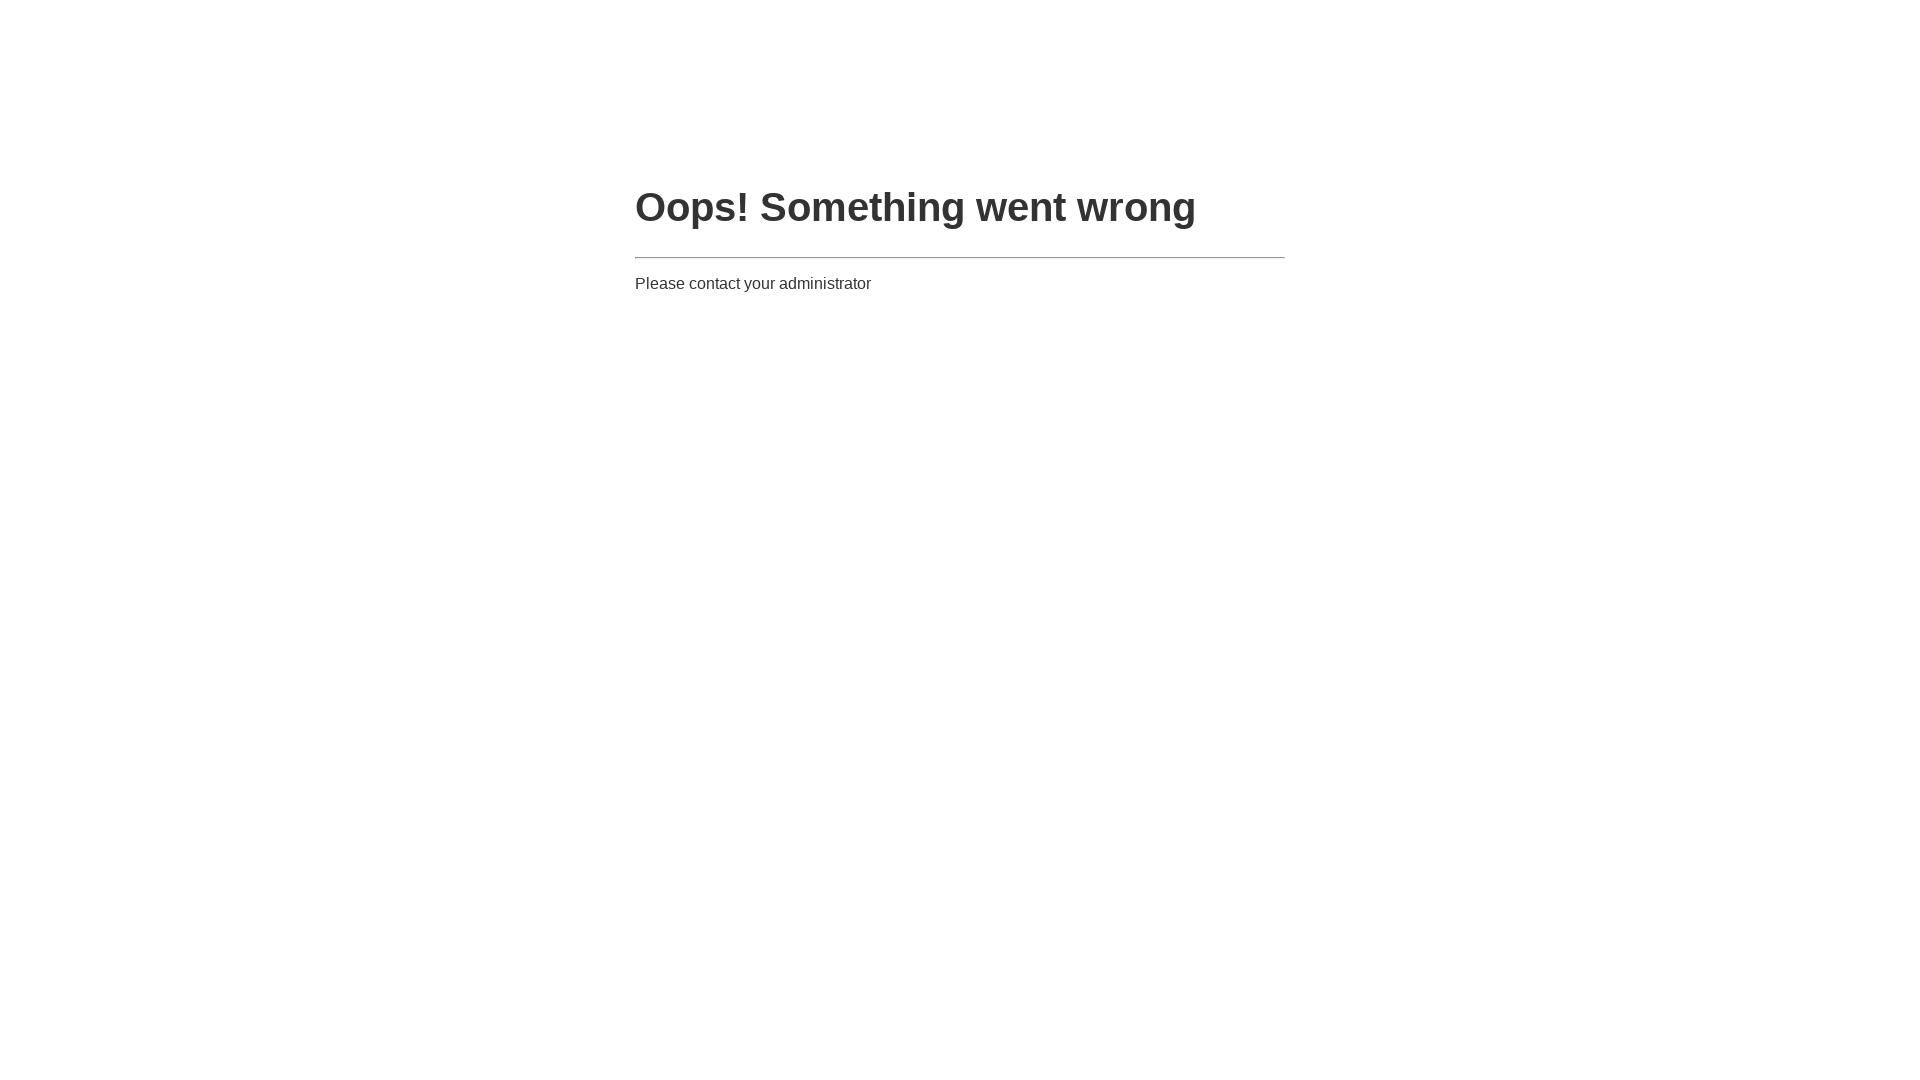

Page content adjusted after viewport resize (domcontentloaded state reached)
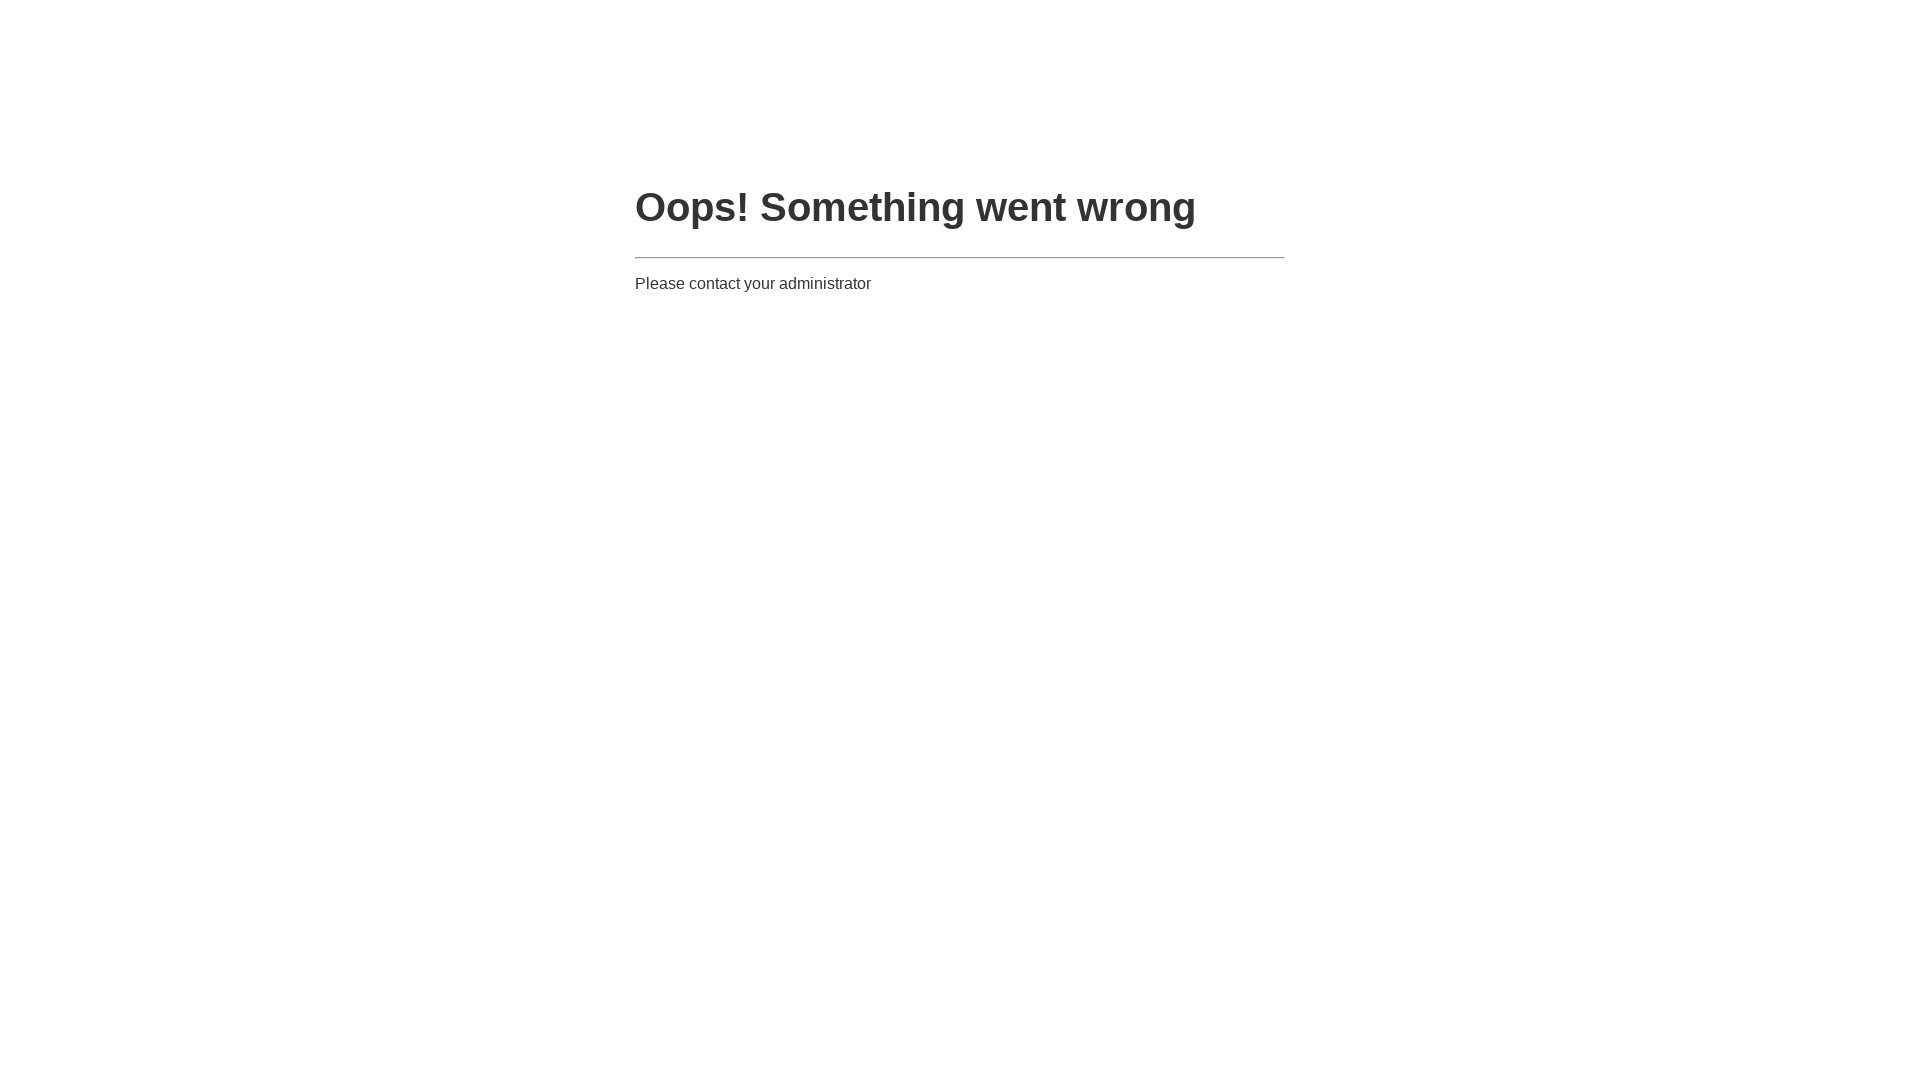

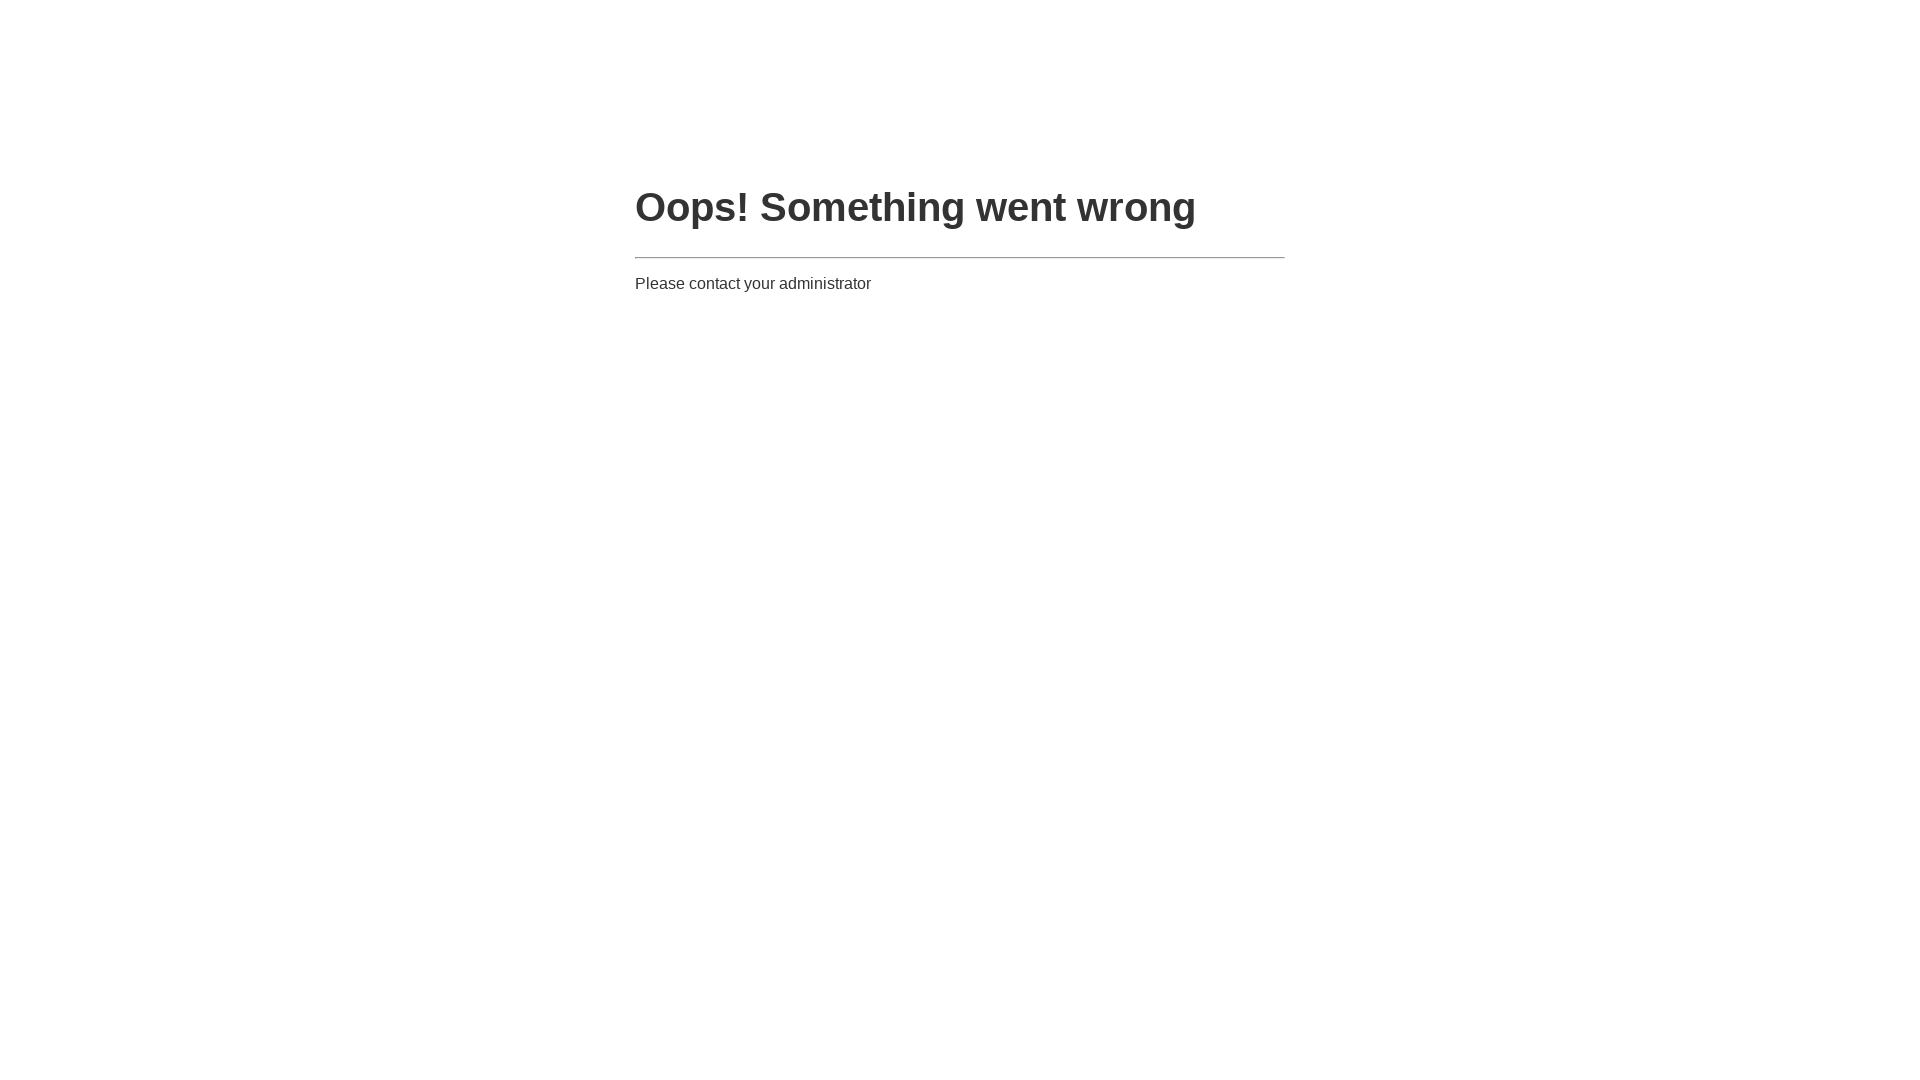